Tests jQuery UI slider functionality by interacting with the slider element, moving it to different positions using drag and drop actions

Starting URL: https://jqueryui.com/slider/

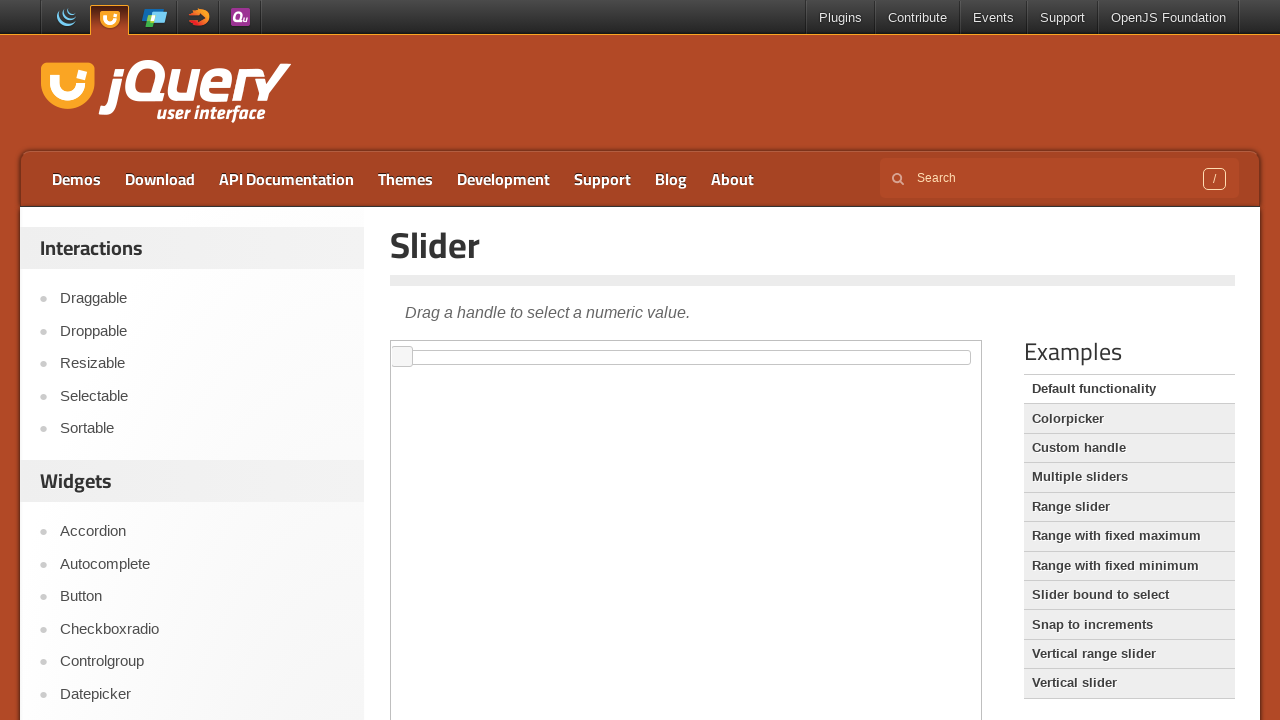

Located the demo frame containing the slider
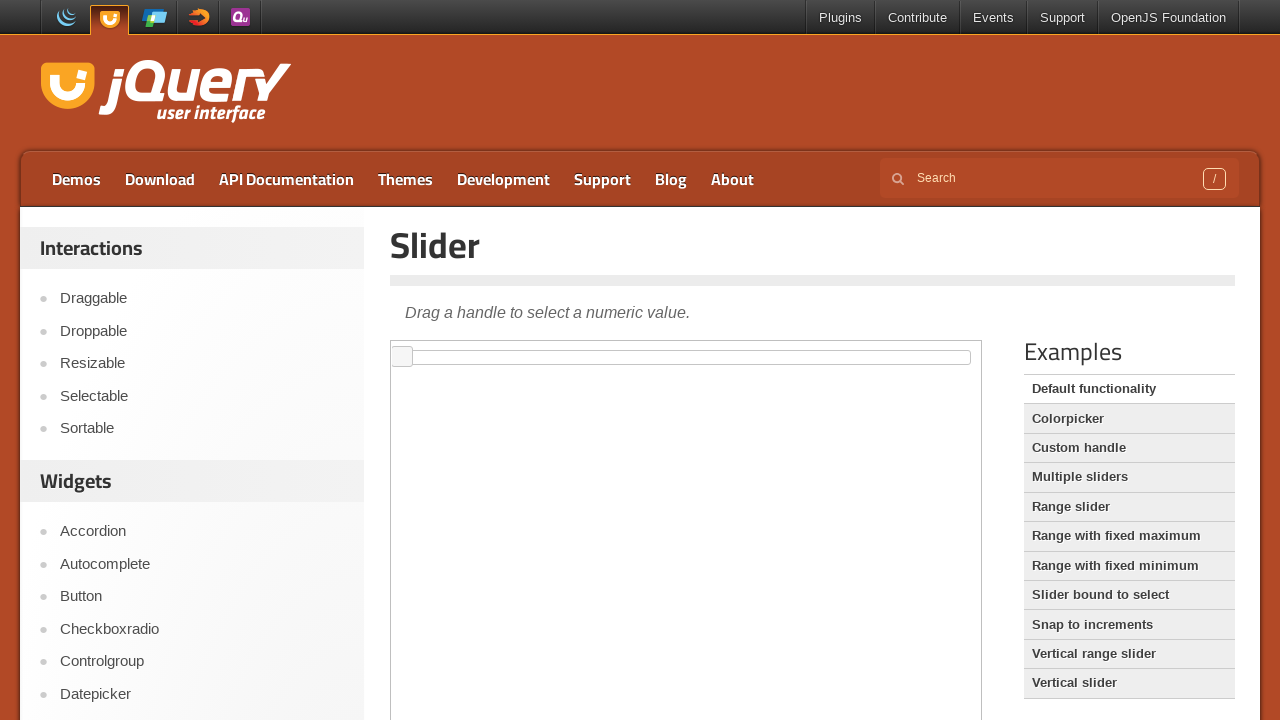

Located the jQuery UI slider element
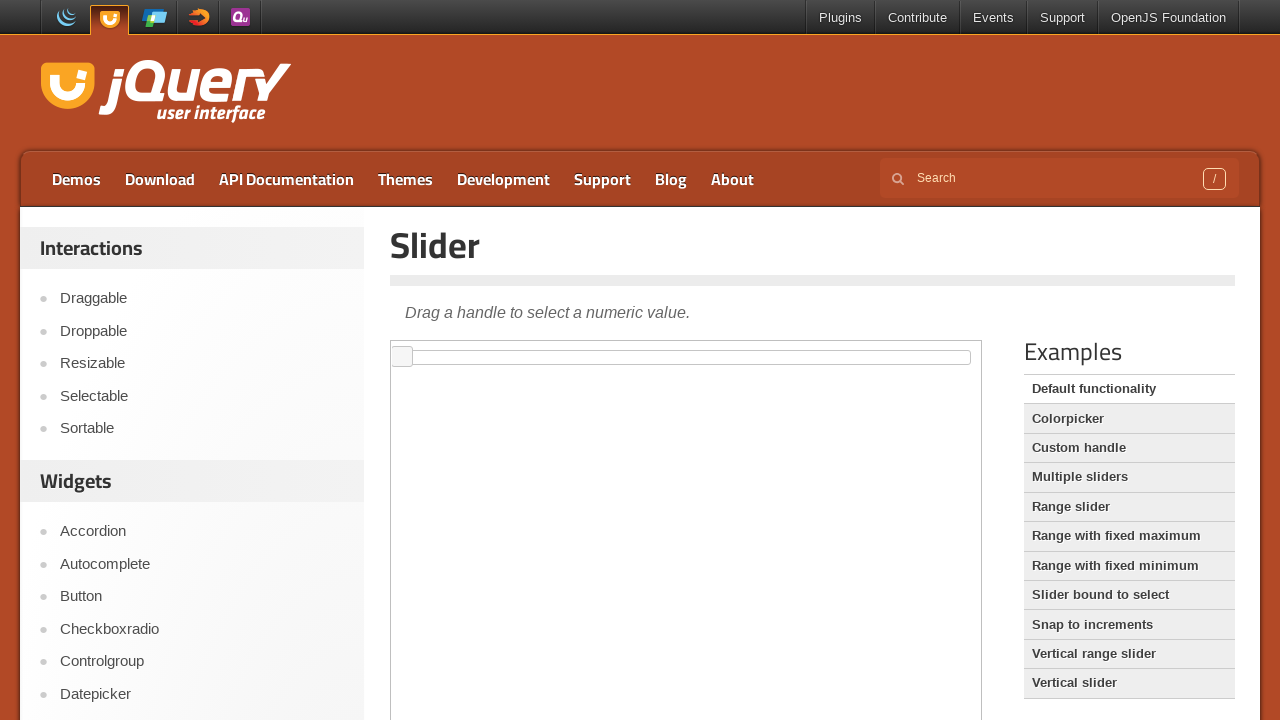

Retrieved slider bounding box for positioning calculations
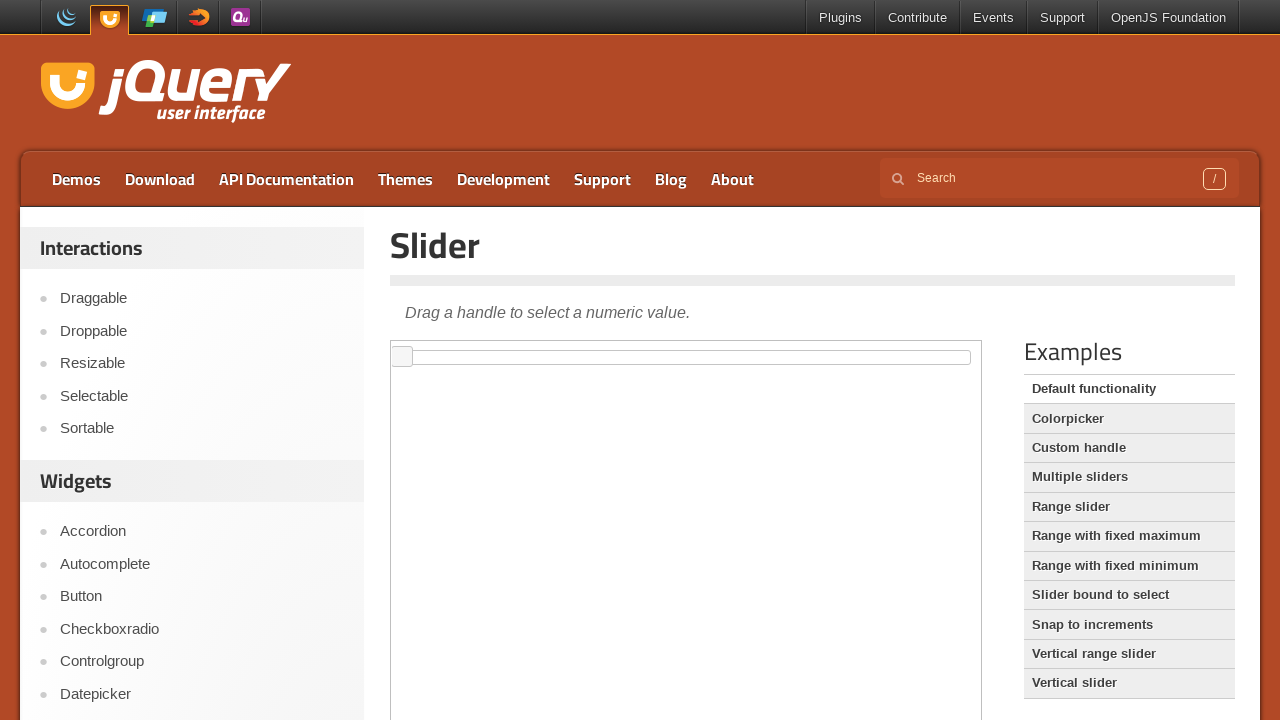

Calculated slider width from bounding box
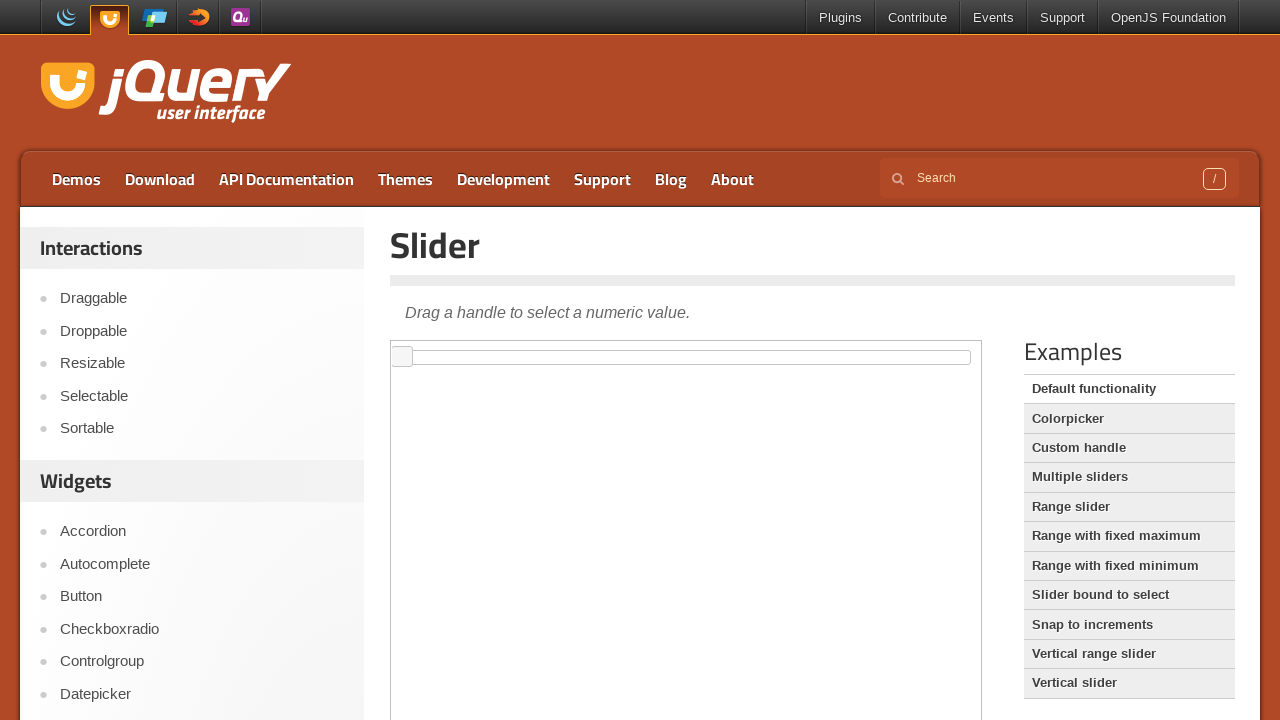

Clicked on the left side of the slider at (431, 358) on .demo-frame >> internal:control=enter-frame >> #slider
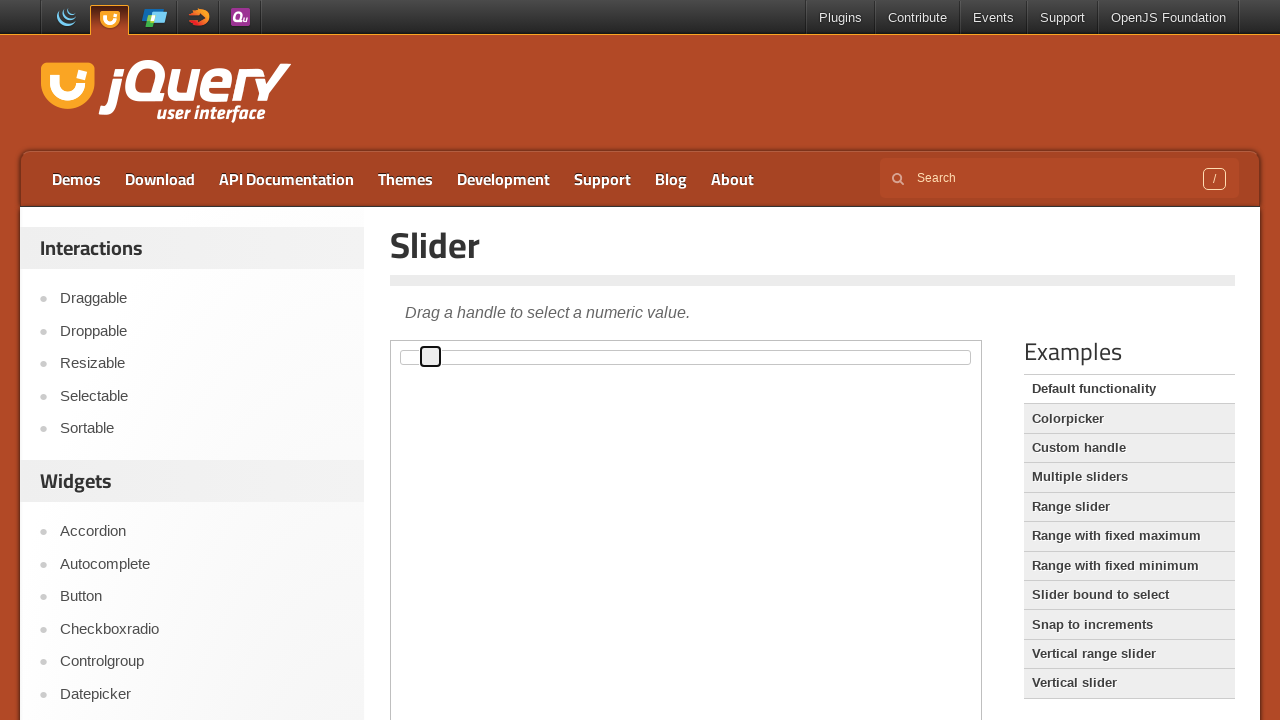

Located the slider handle element
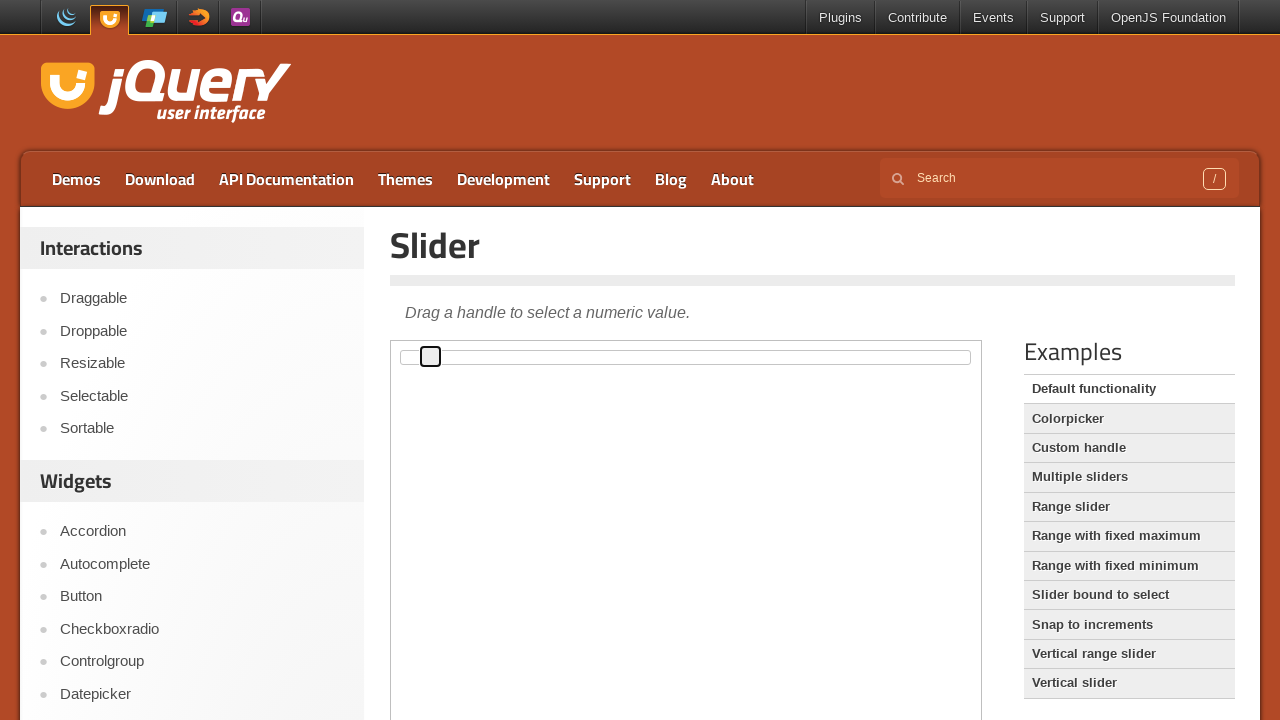

Dragged slider handle to the right (approximately 50% + 40px position) at (727, 358)
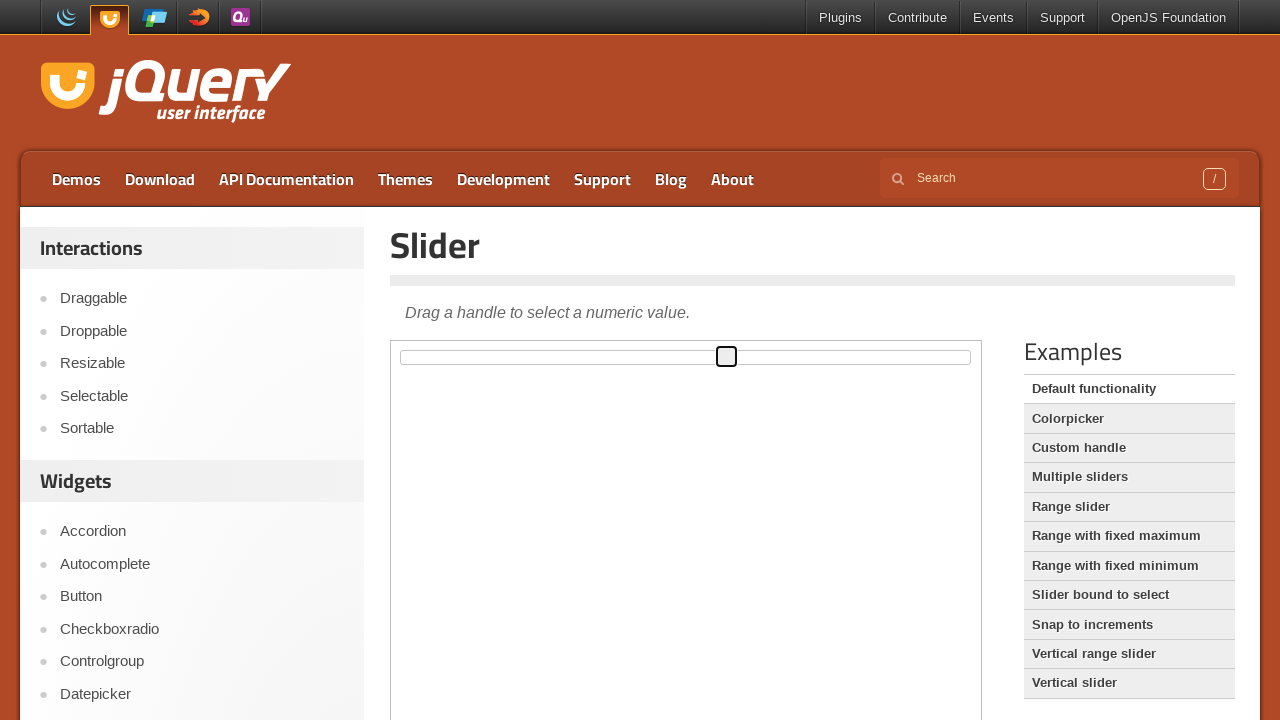

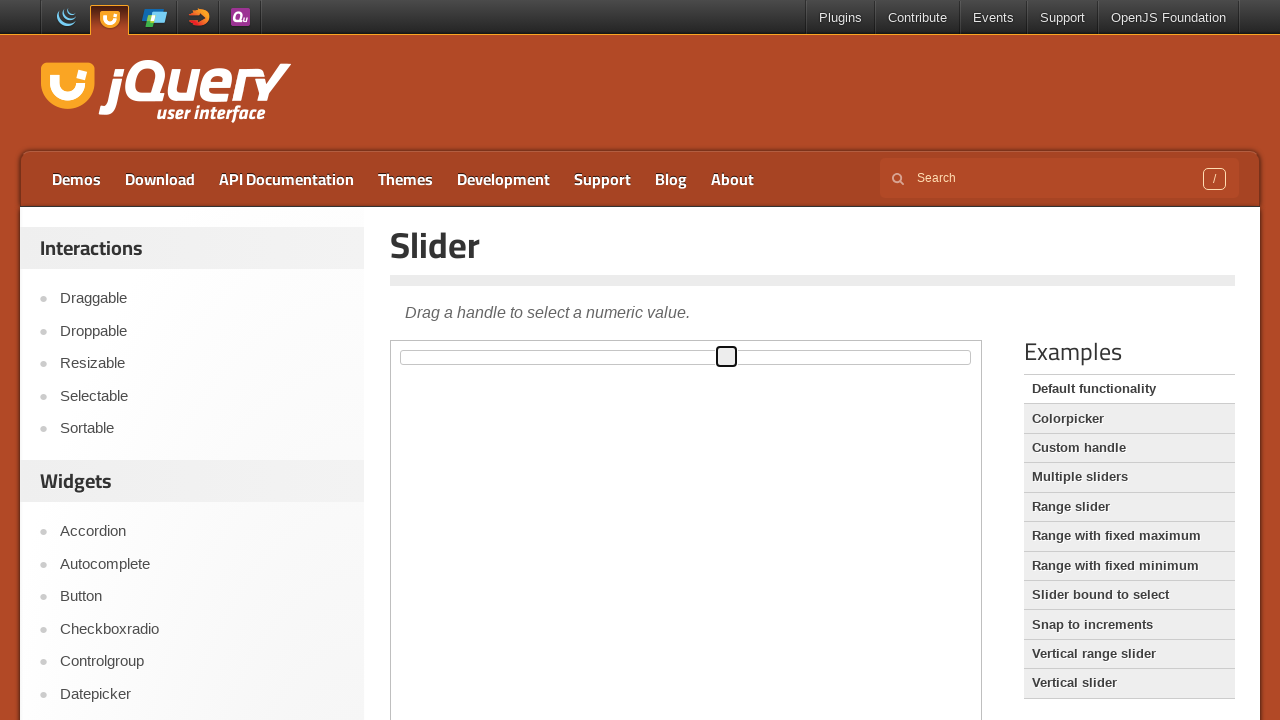